Navigates to MakeMyTrip website with a maximized browser window and retrieves the window height

Starting URL: https://www.makemytrip.com/

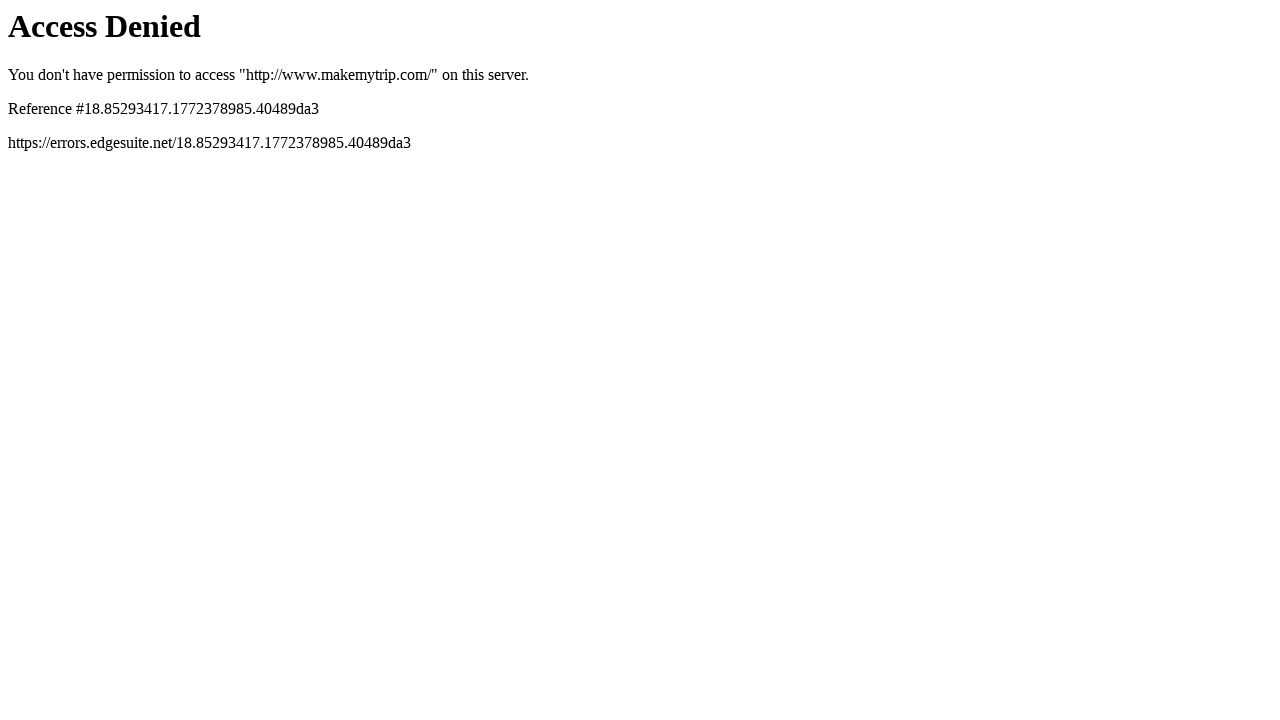

Set viewport size to 1920x1080 to simulate maximized browser window
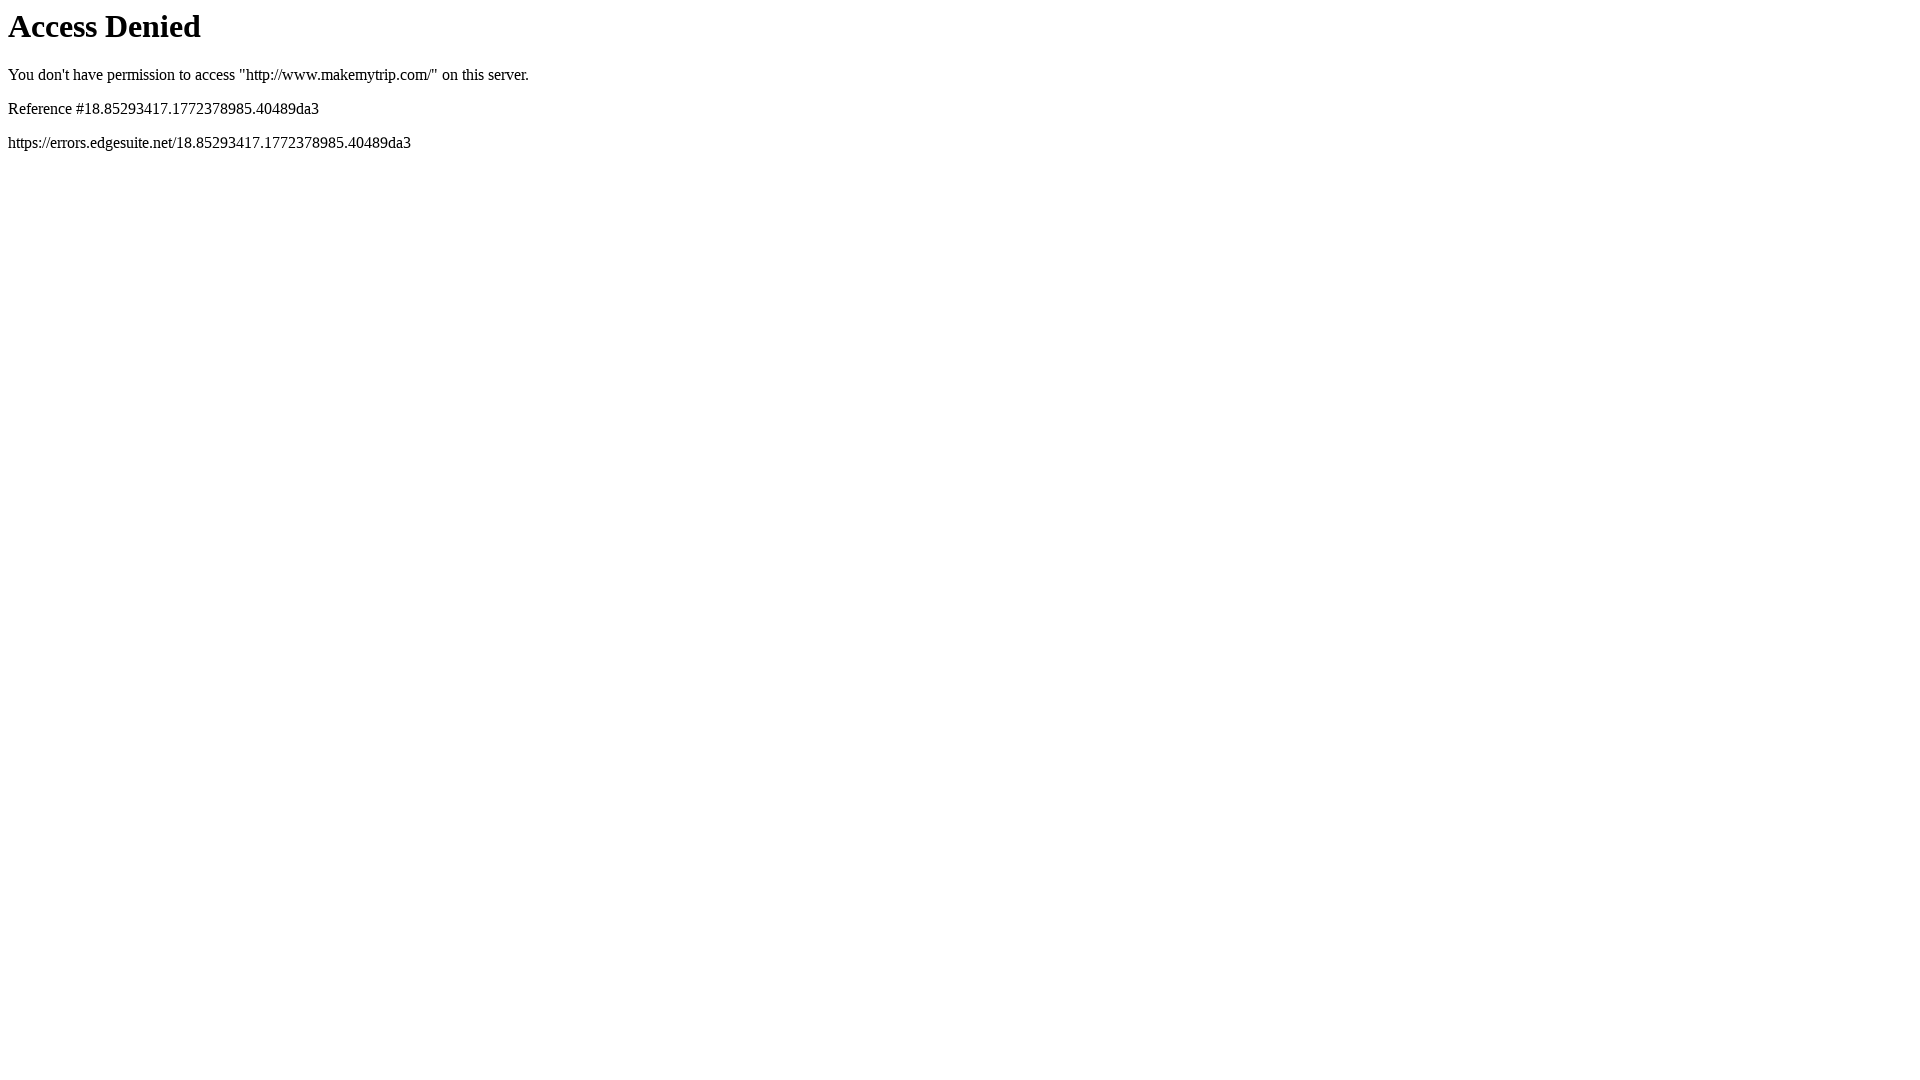

MakeMyTrip page loaded and DOM content interactive
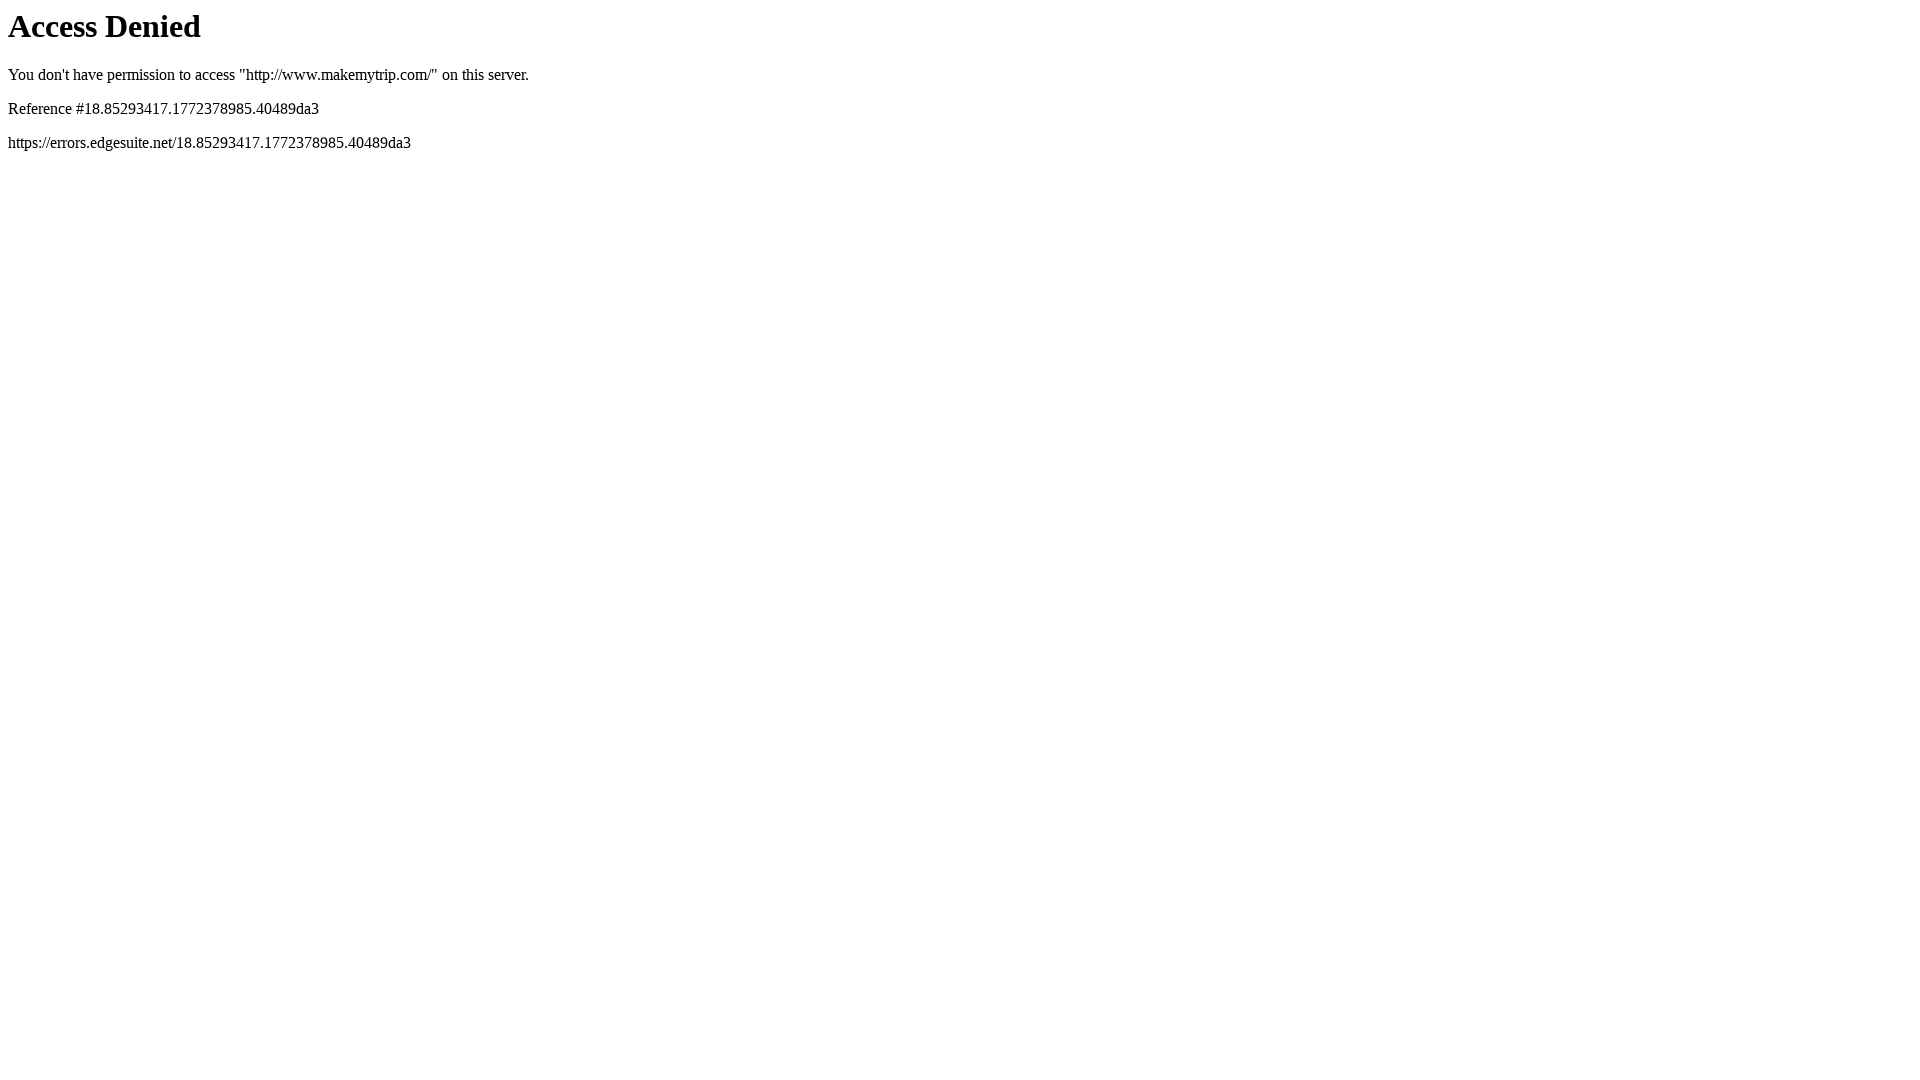

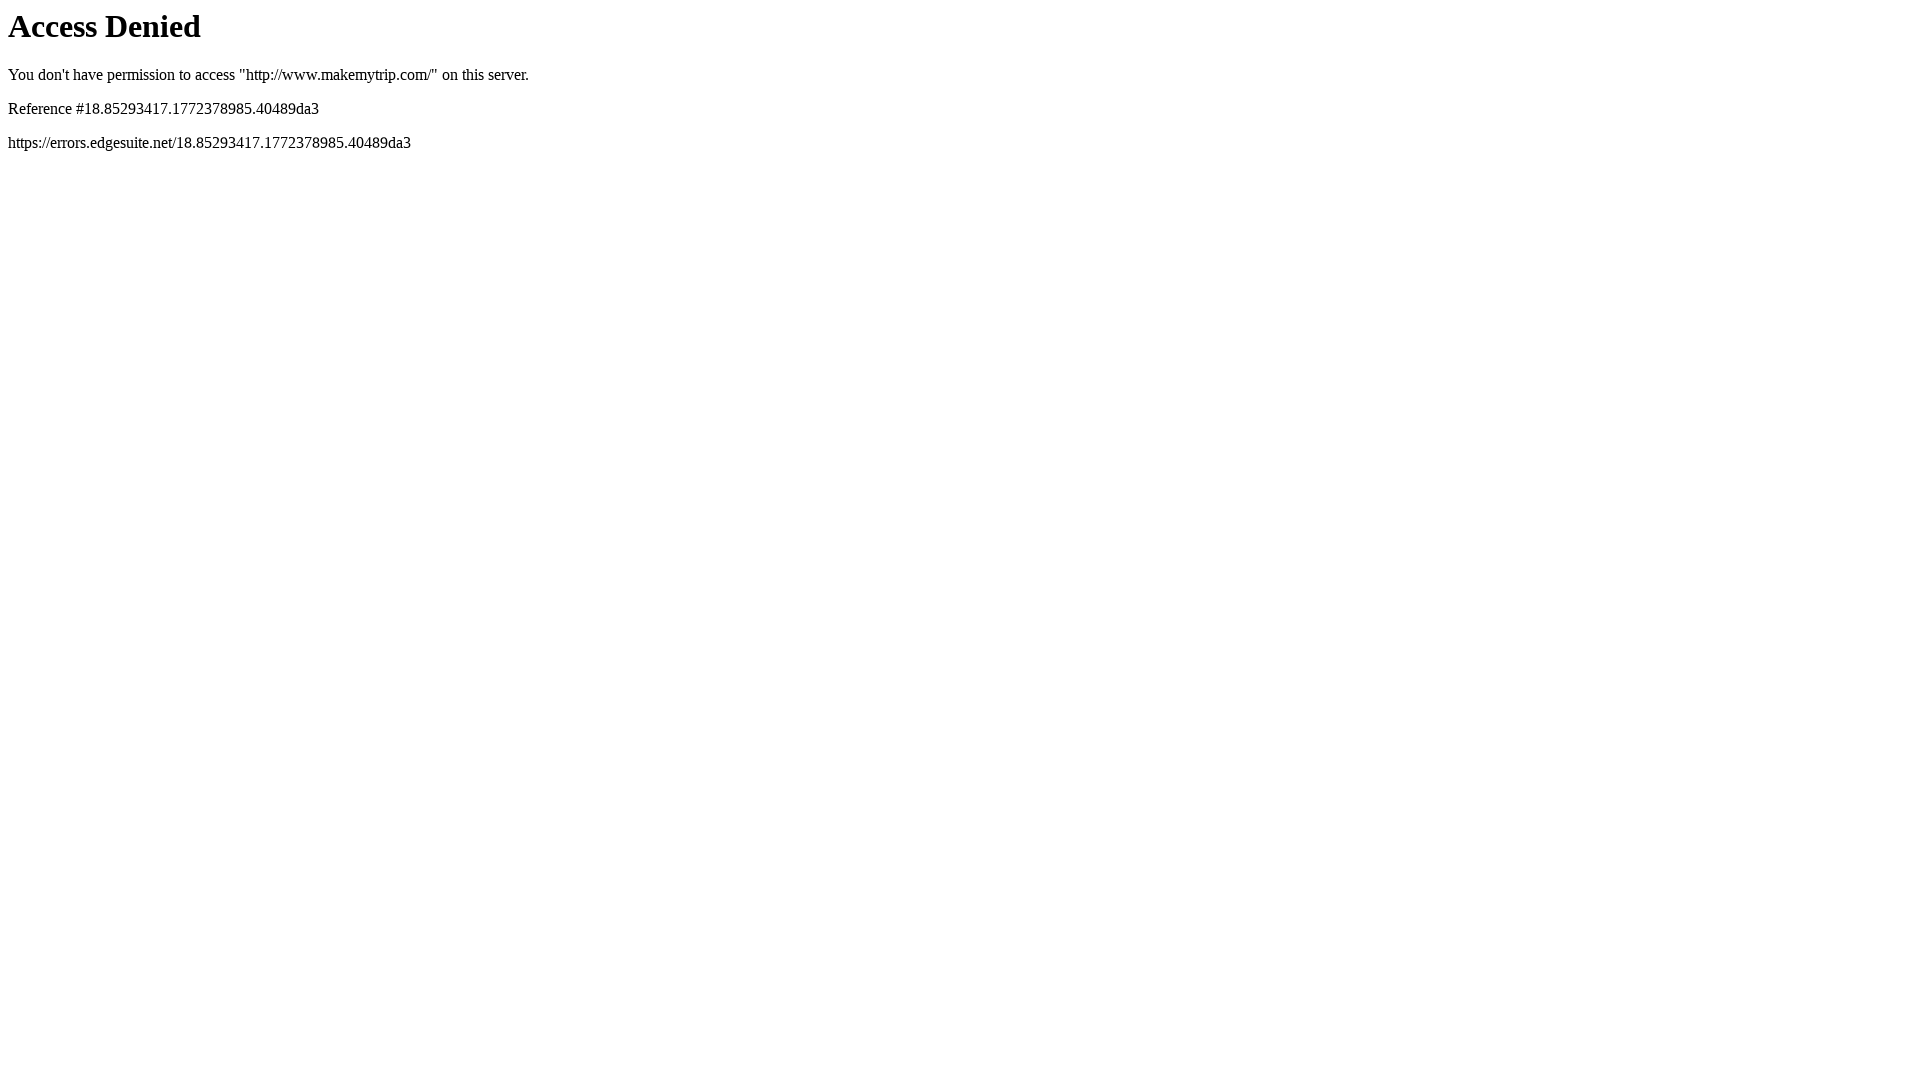